Navigates to Selenium downloads page and triggers the browser print dialog using keyboard shortcut Ctrl+P, then attempts to interact with the print dialog via keyboard navigation.

Starting URL: https://www.selenium.dev/downloads/

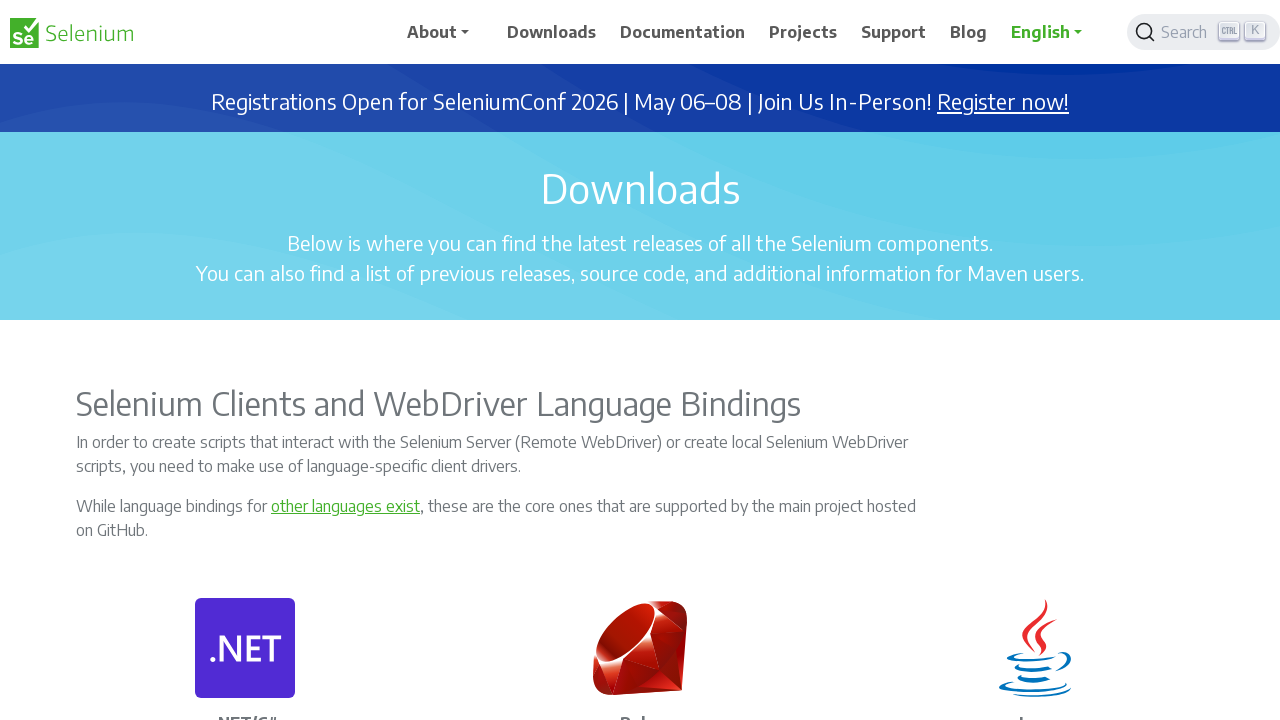

Navigated to Selenium downloads page
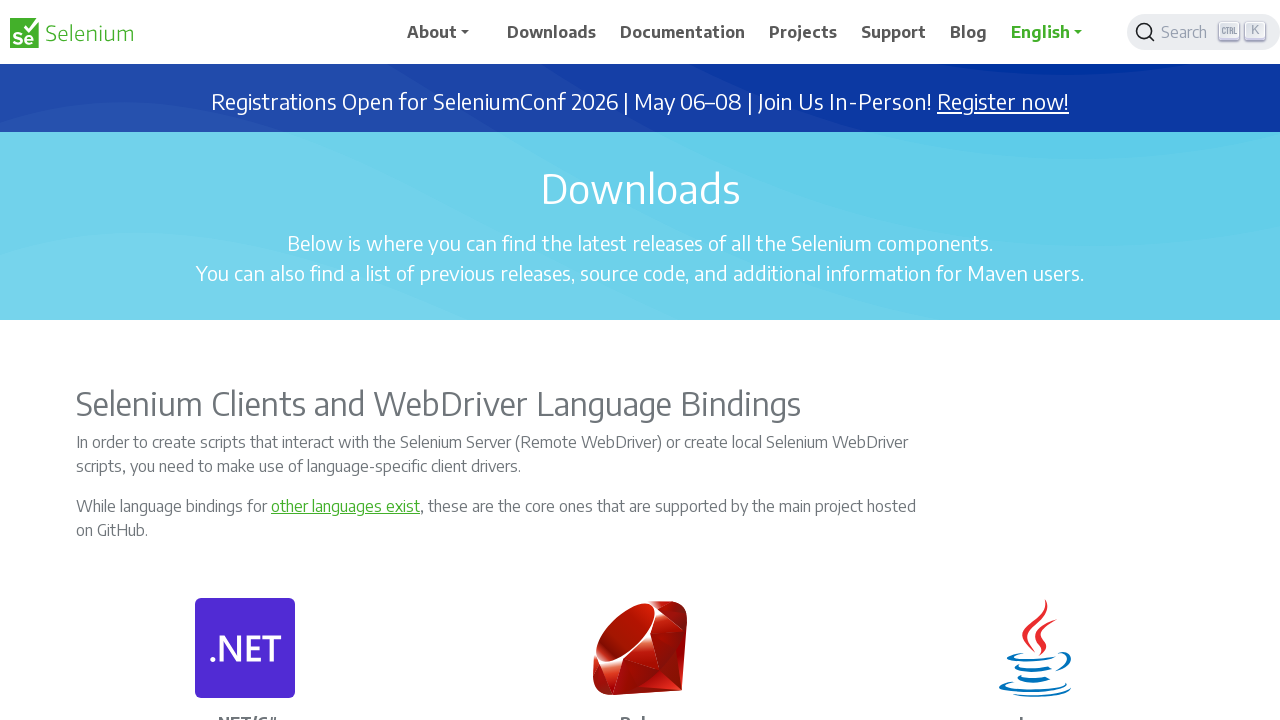

Page loaded completely (networkidle)
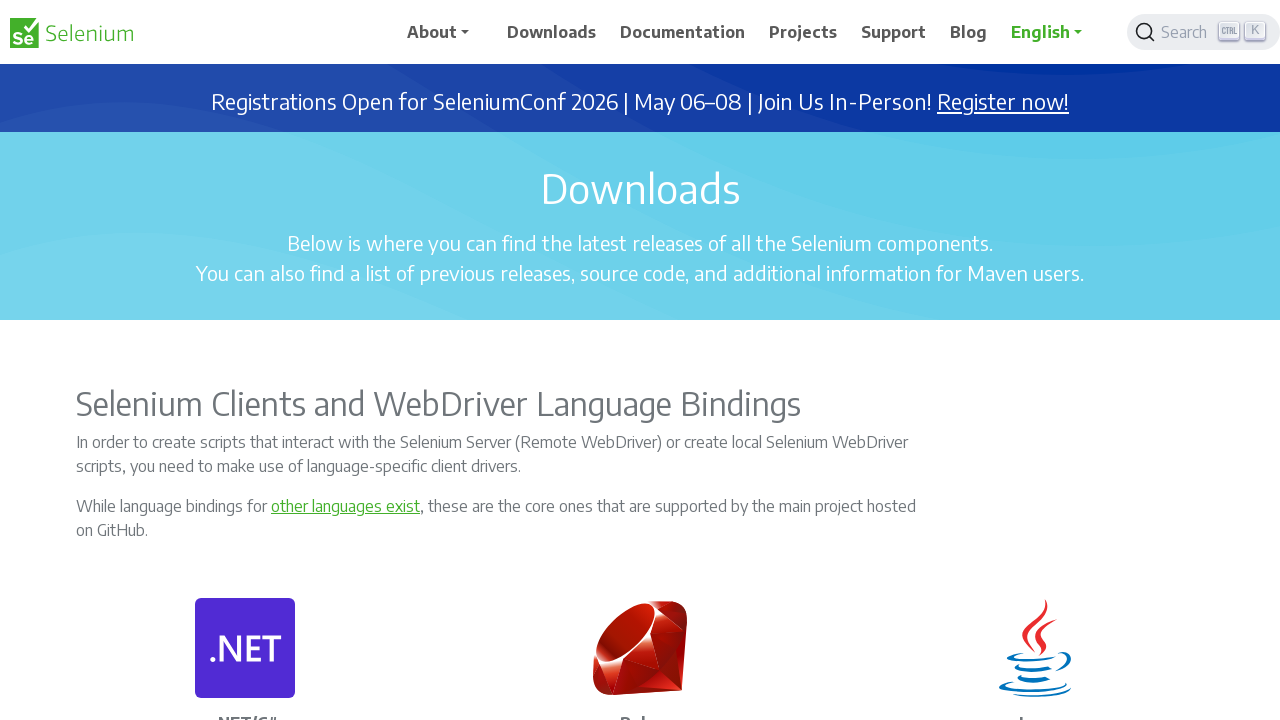

Pressed Ctrl+P to open browser print dialog
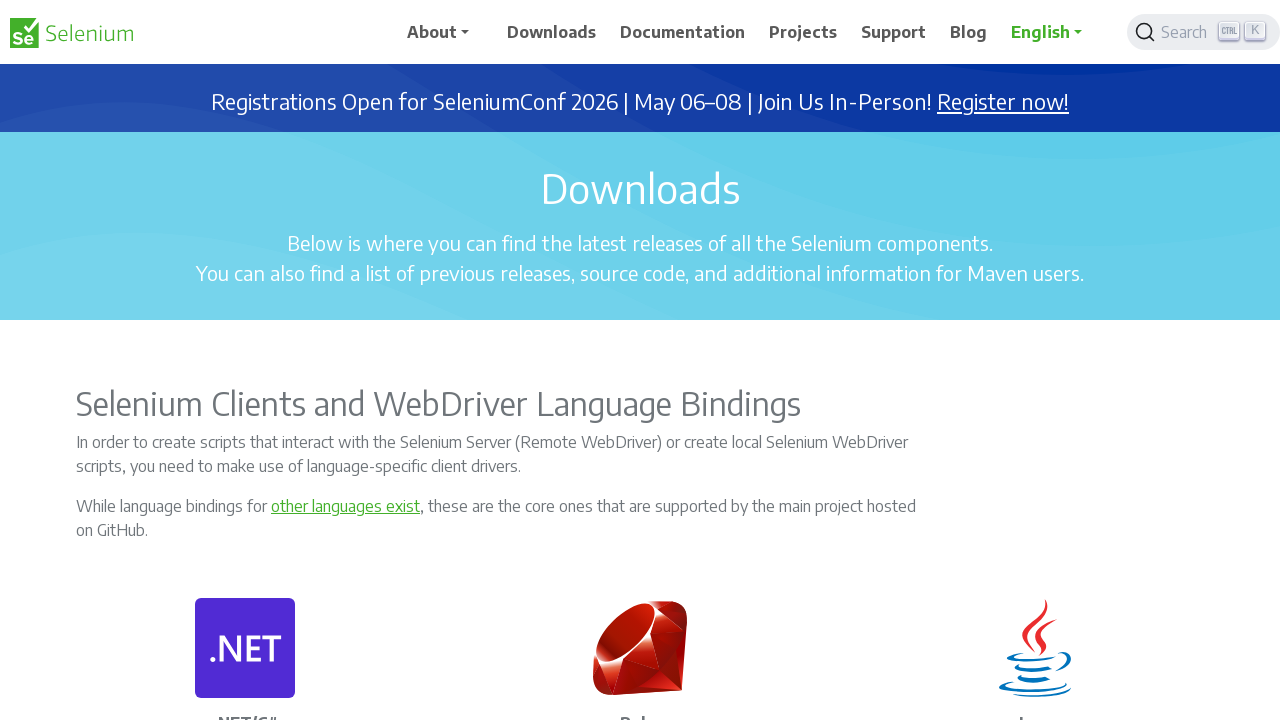

Waited 3 seconds for print dialog to fully render
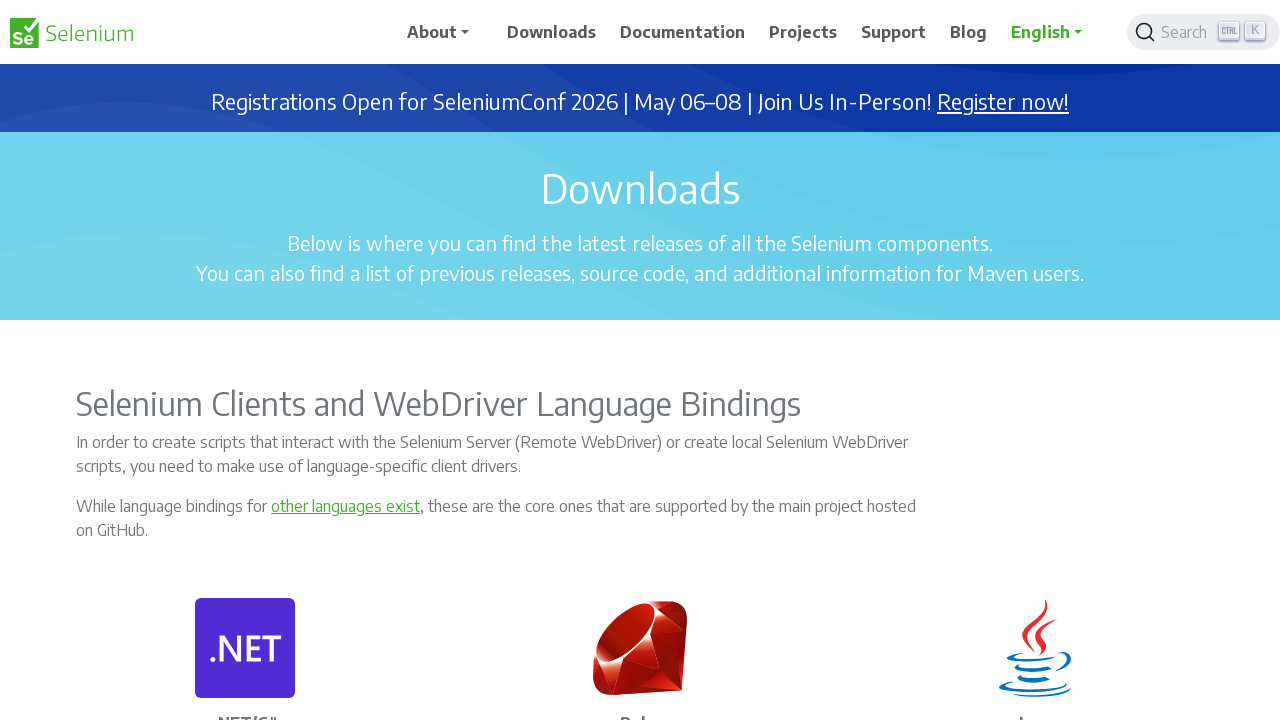

Pressed Tab to navigate print dialog (iteration 1/11)
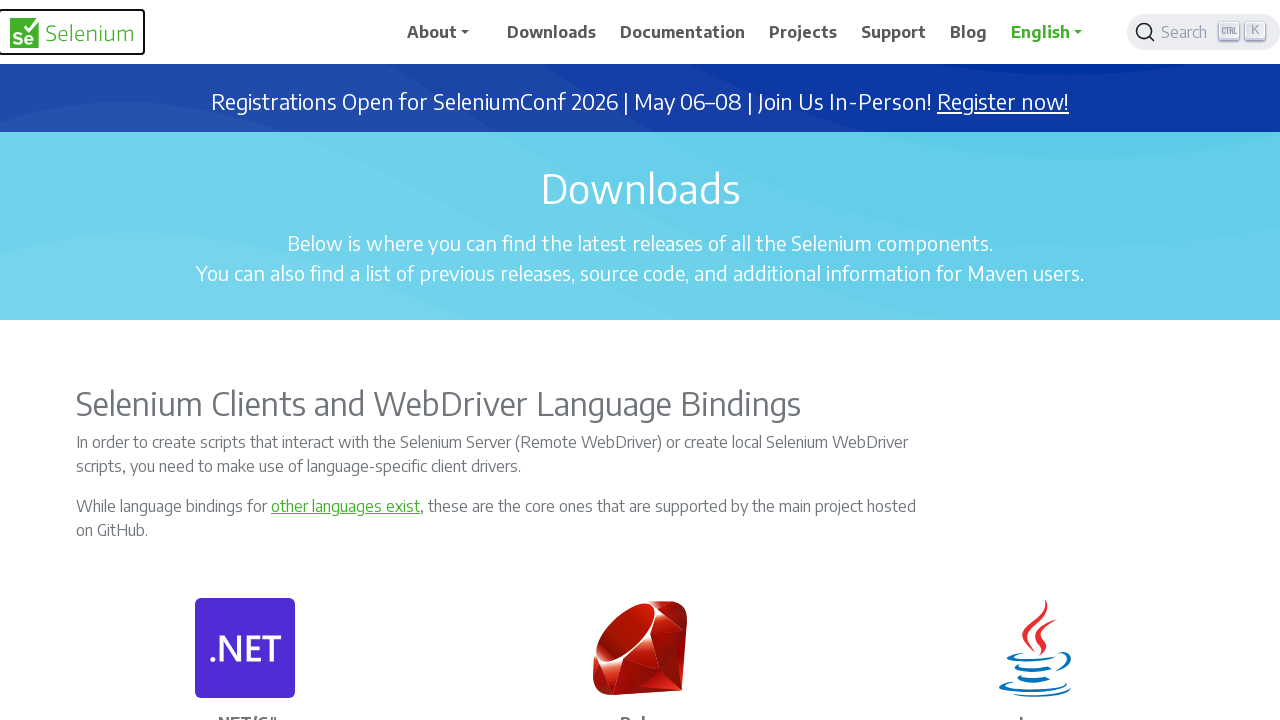

Pressed Tab to navigate print dialog (iteration 2/11)
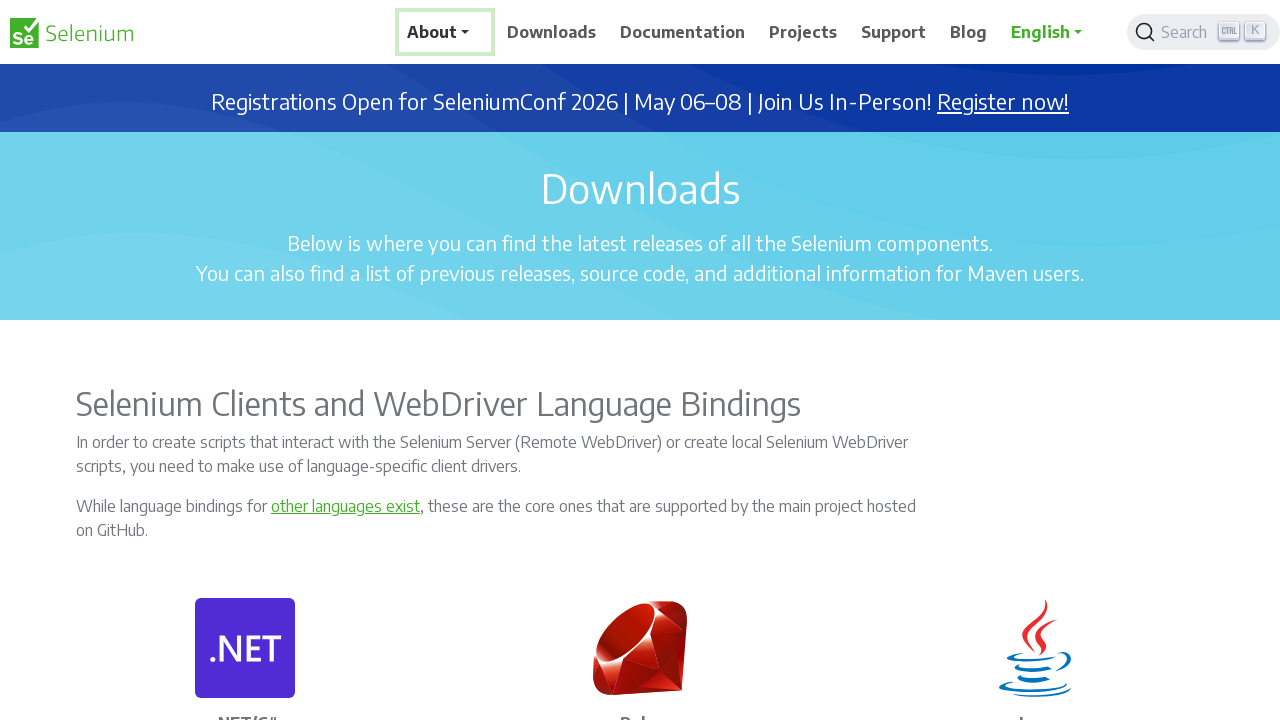

Pressed Tab to navigate print dialog (iteration 3/11)
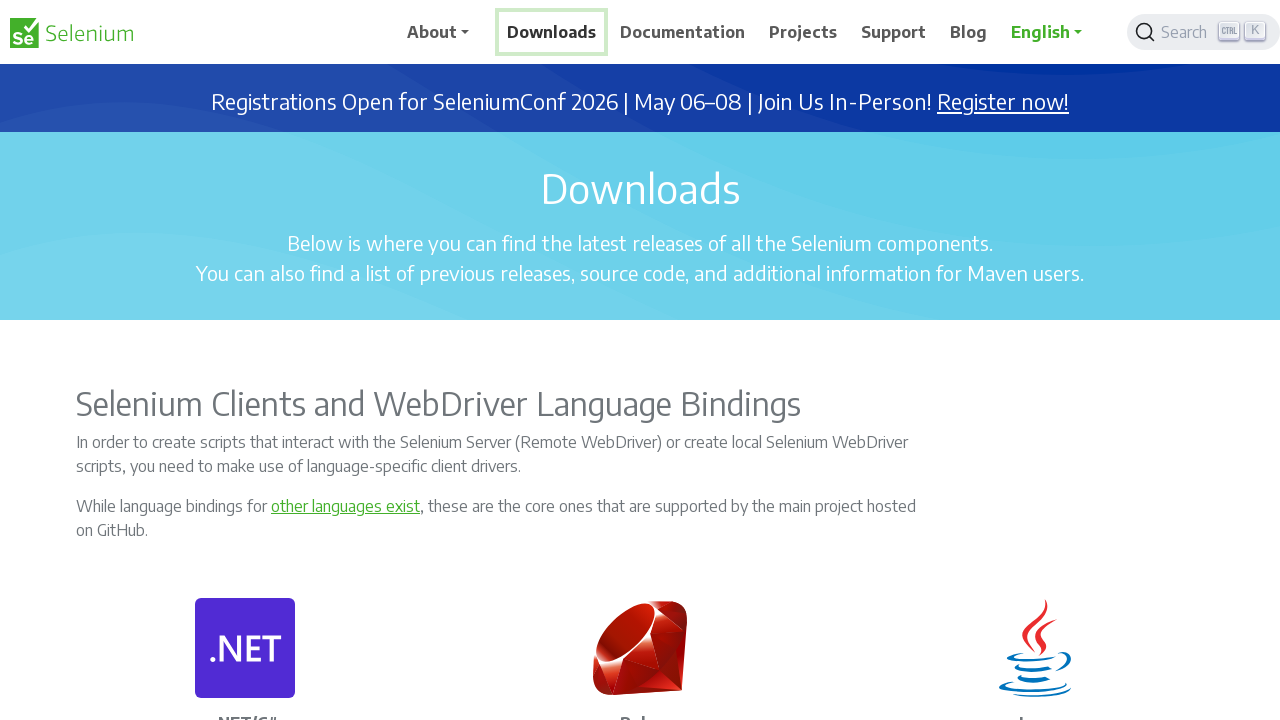

Pressed Tab to navigate print dialog (iteration 4/11)
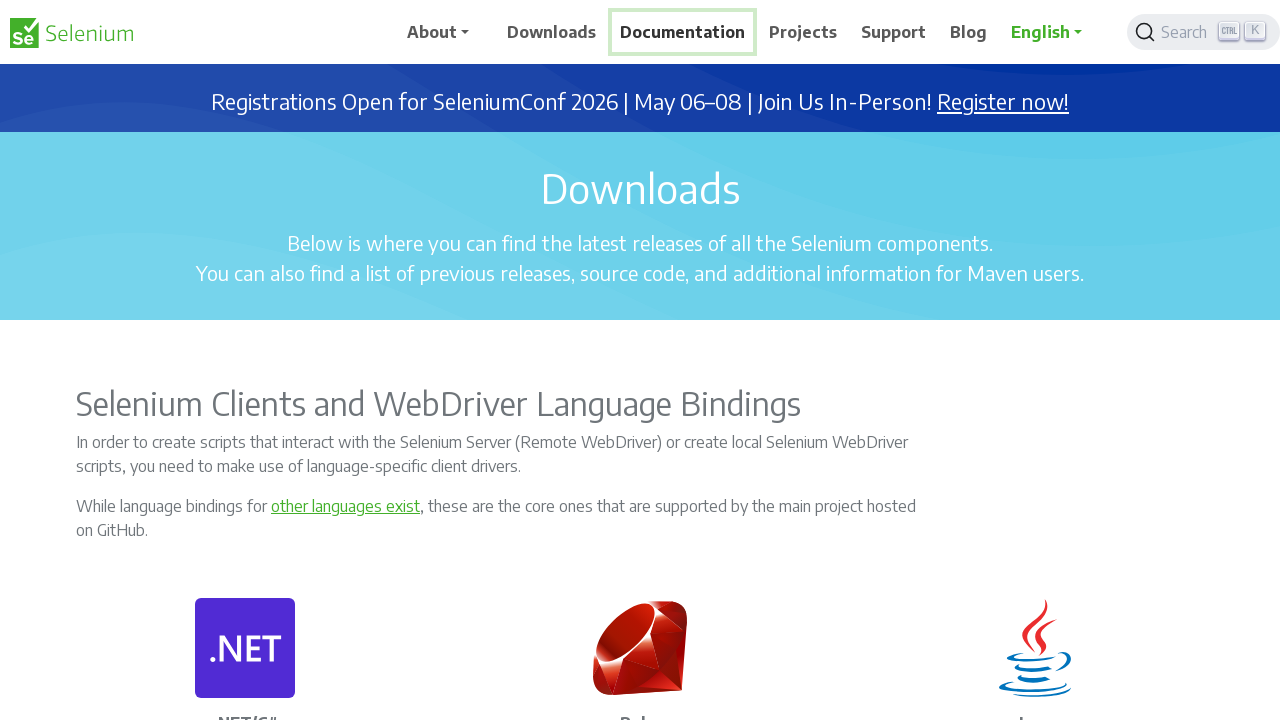

Pressed Tab to navigate print dialog (iteration 5/11)
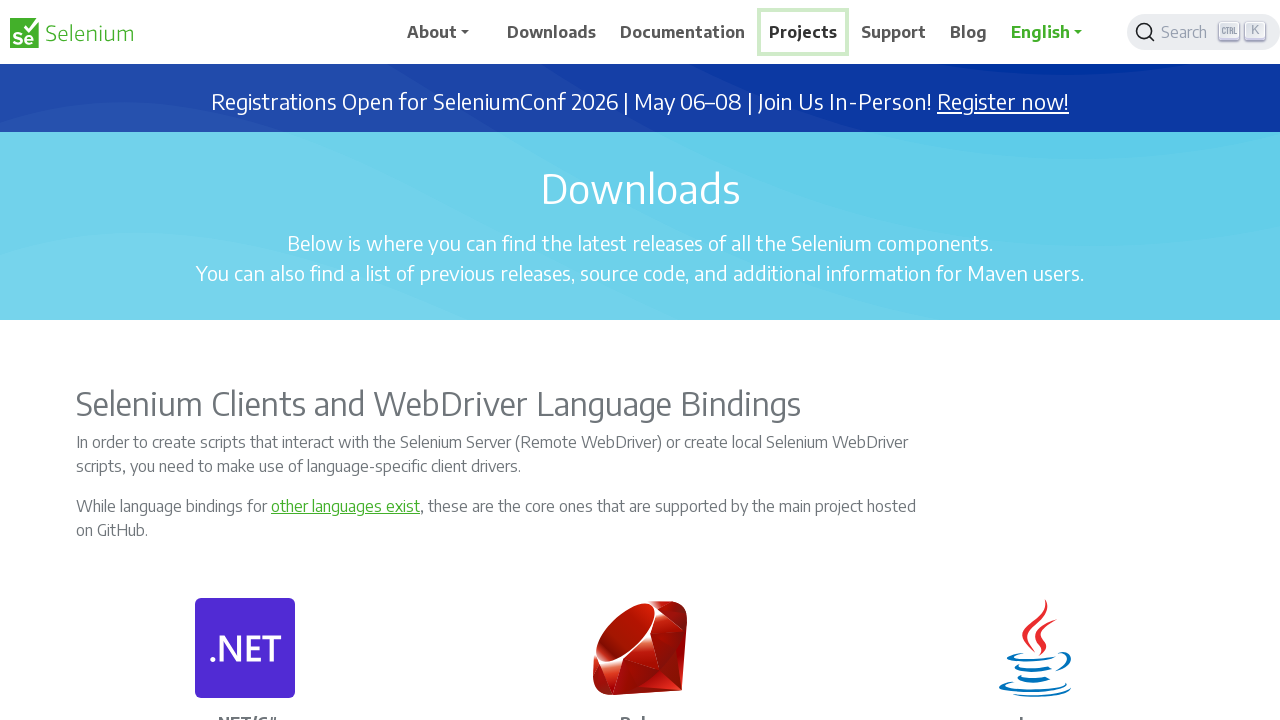

Pressed Tab to navigate print dialog (iteration 6/11)
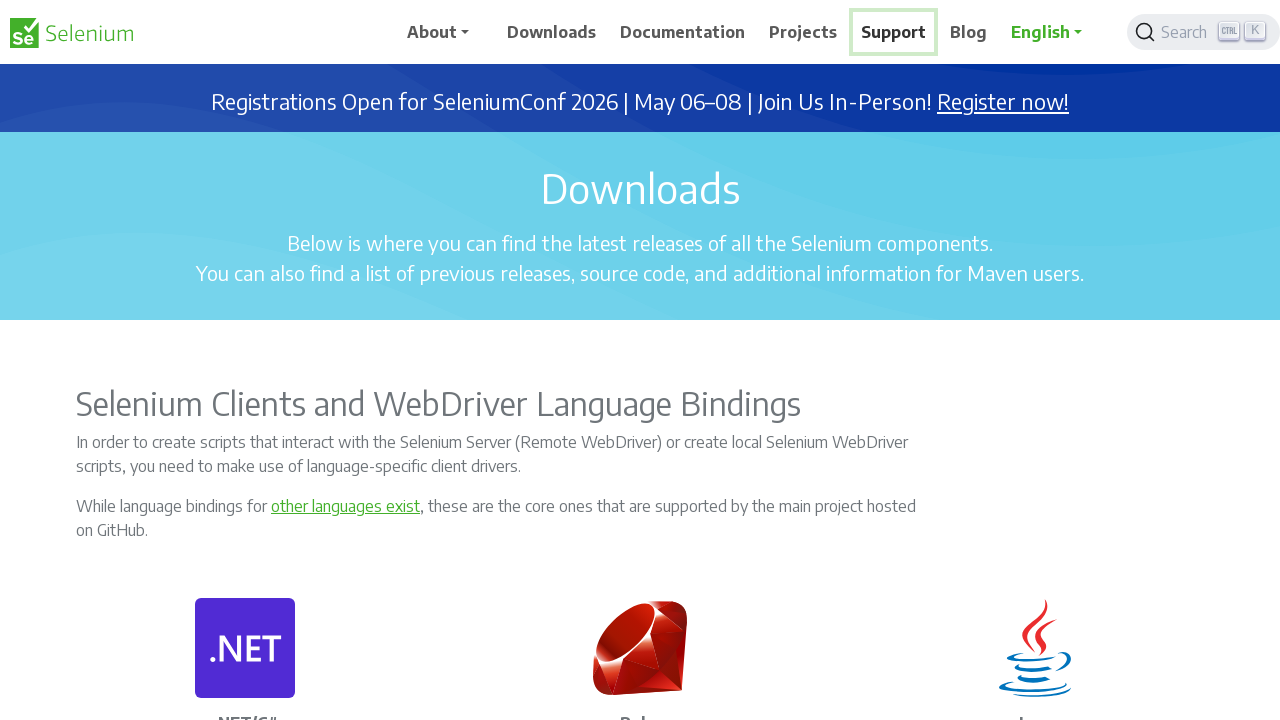

Pressed Tab to navigate print dialog (iteration 7/11)
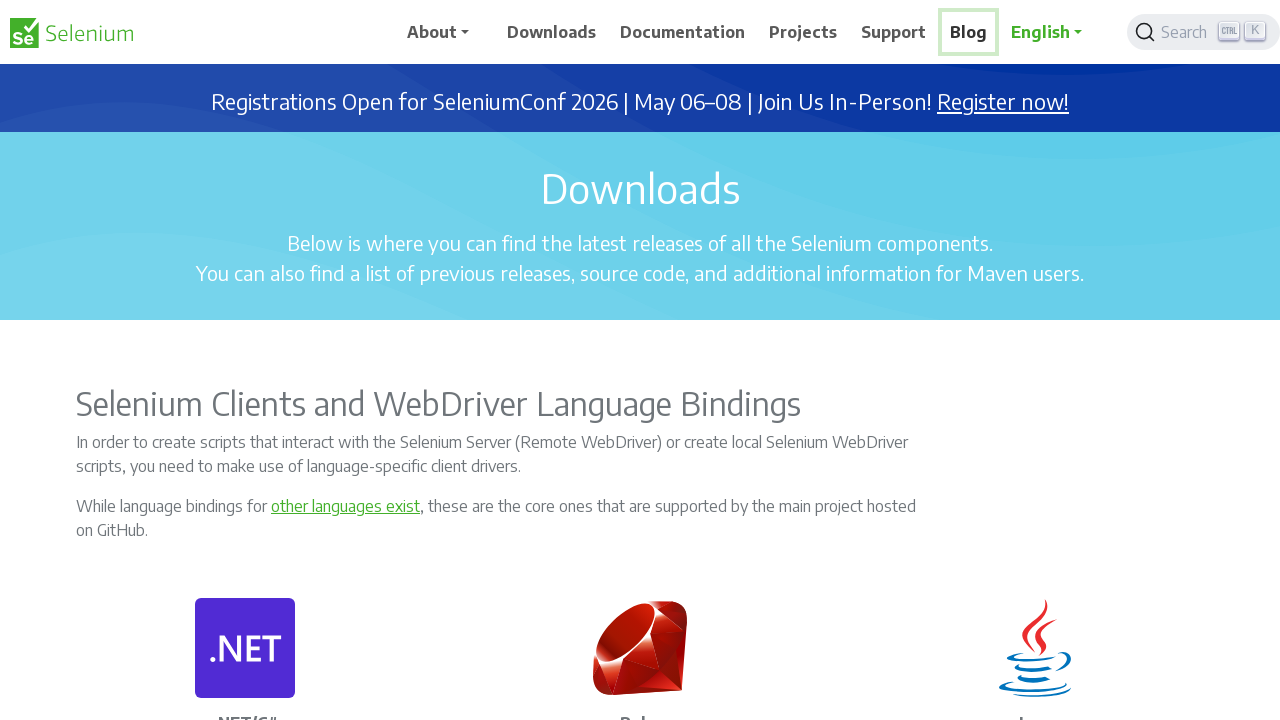

Pressed Tab to navigate print dialog (iteration 8/11)
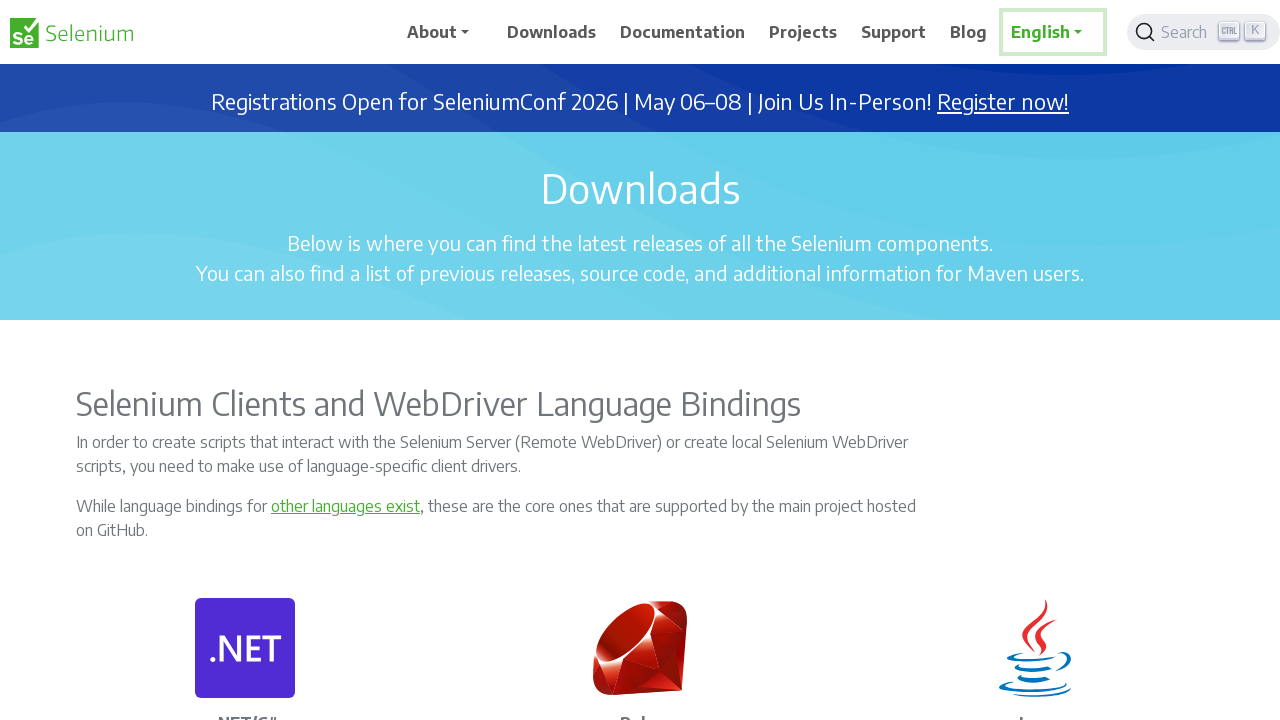

Pressed Tab to navigate print dialog (iteration 9/11)
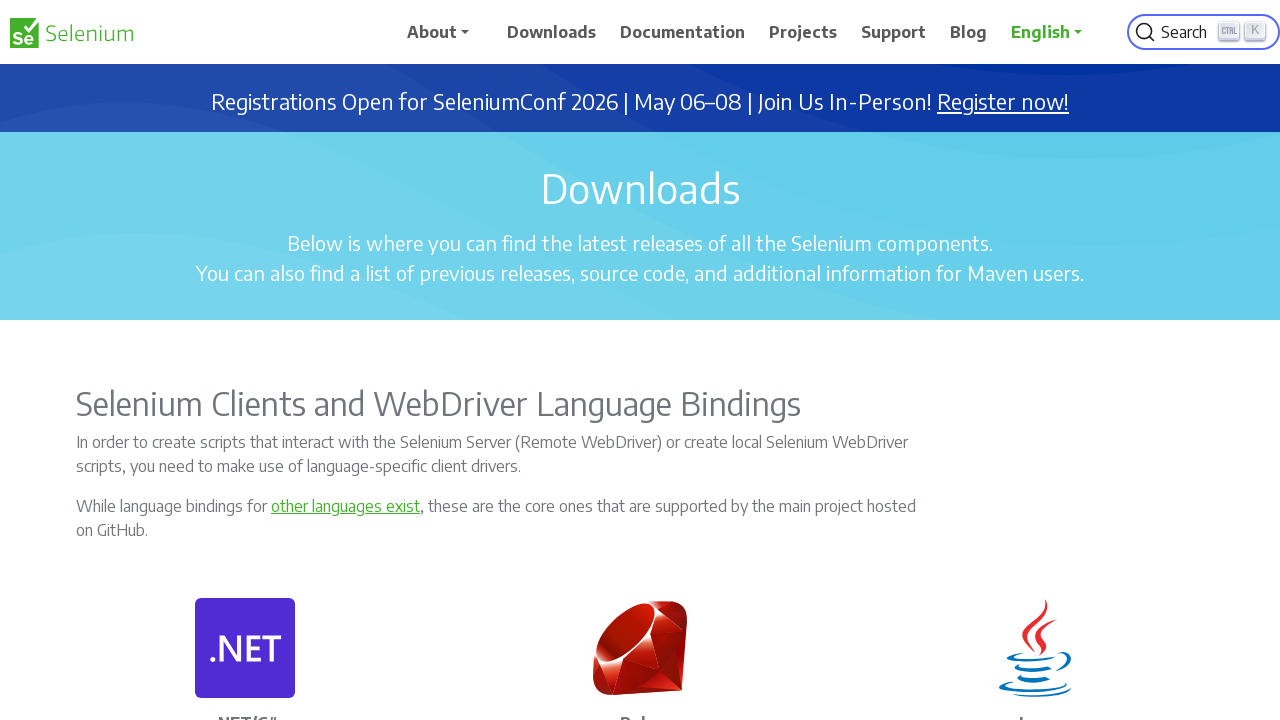

Pressed Tab to navigate print dialog (iteration 10/11)
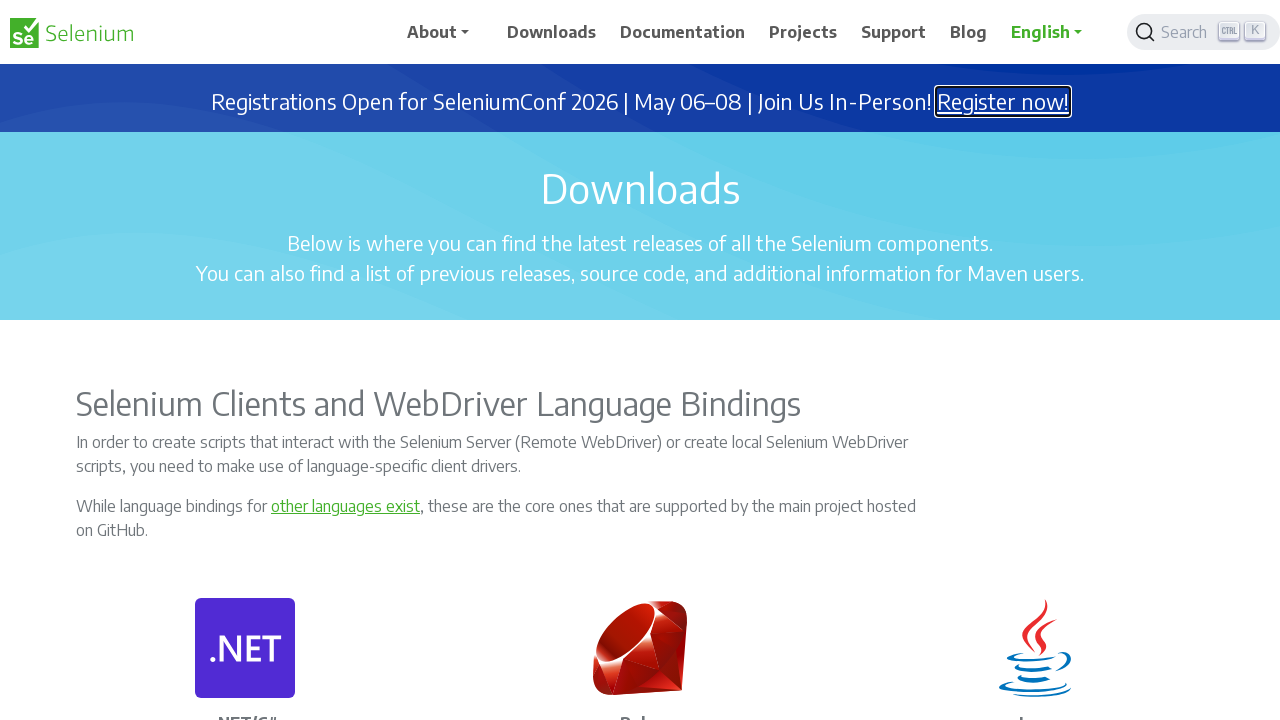

Pressed Tab to navigate print dialog (iteration 11/11)
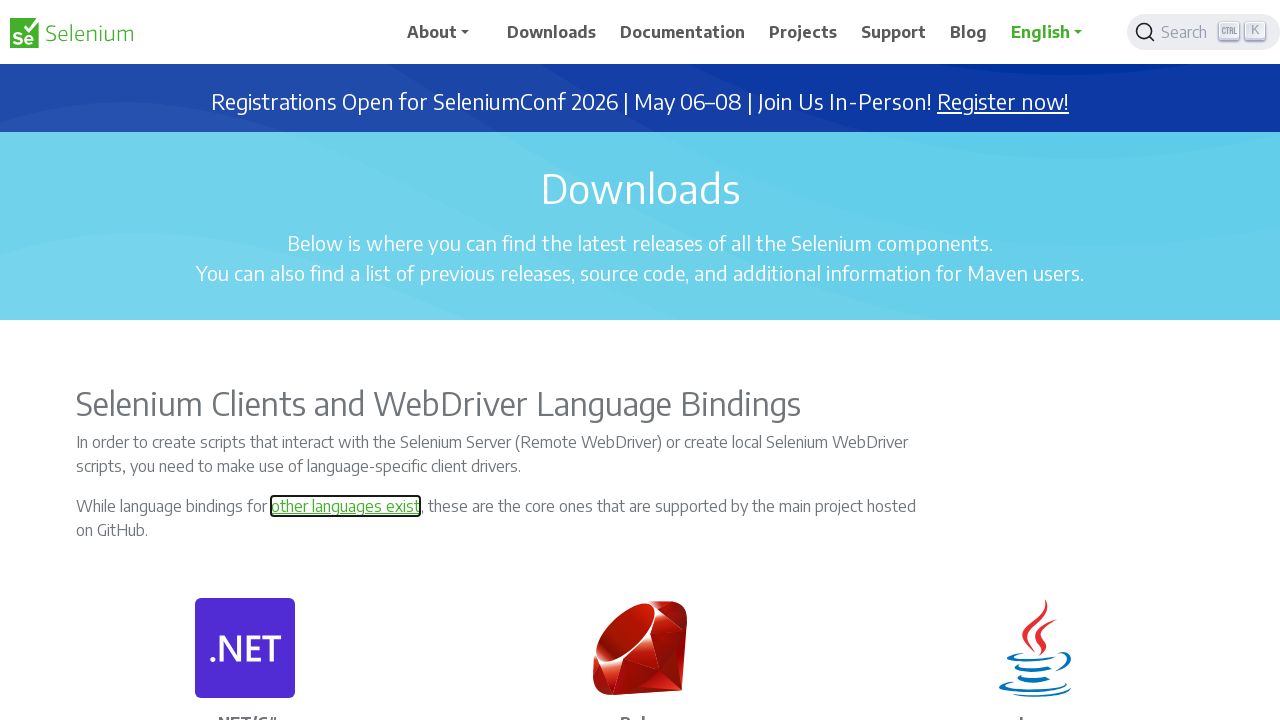

Pressed Enter to confirm/cancel the print dialog
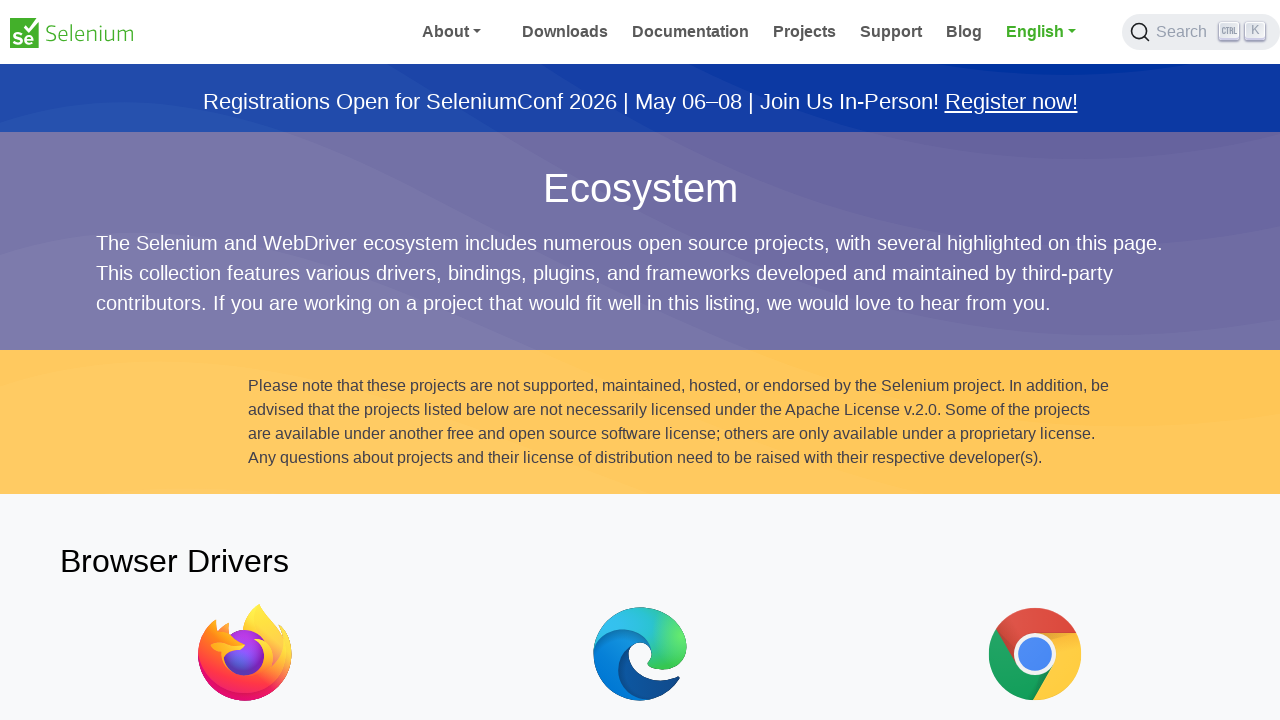

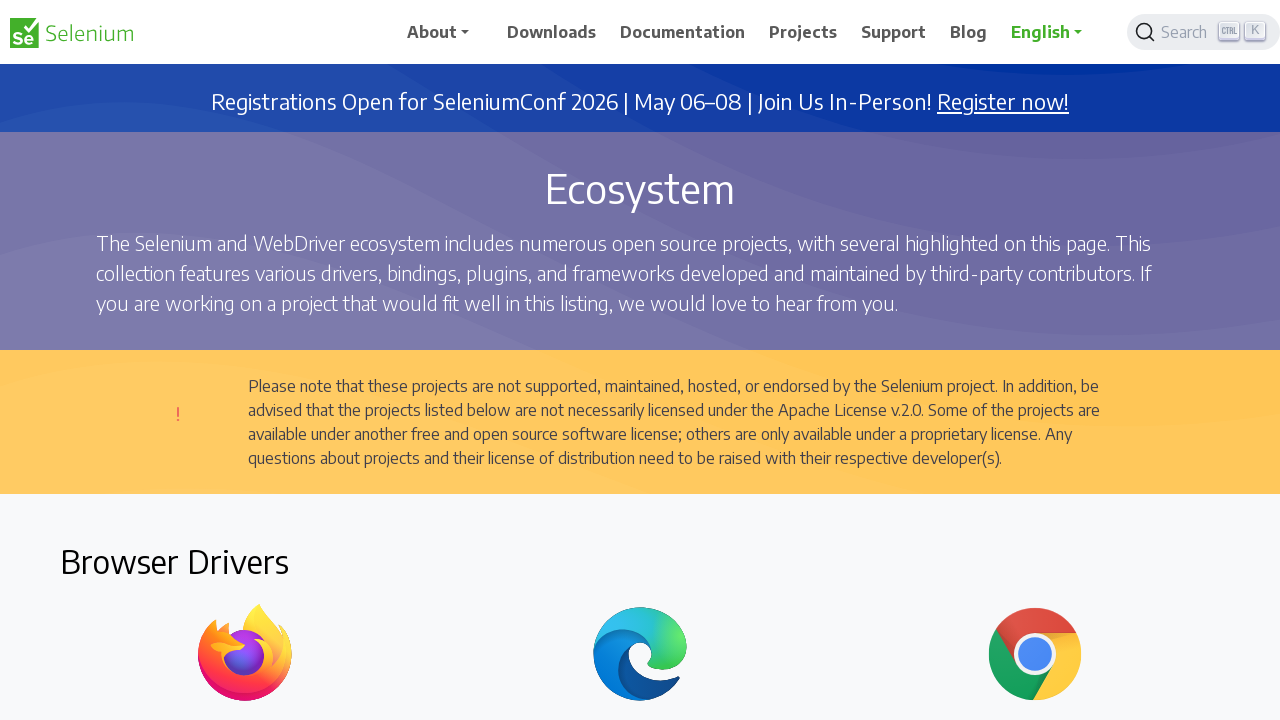